Navigates to demo app login page, then to the app page to test cross-browser compatibility

Starting URL: https://demo.applitools.com

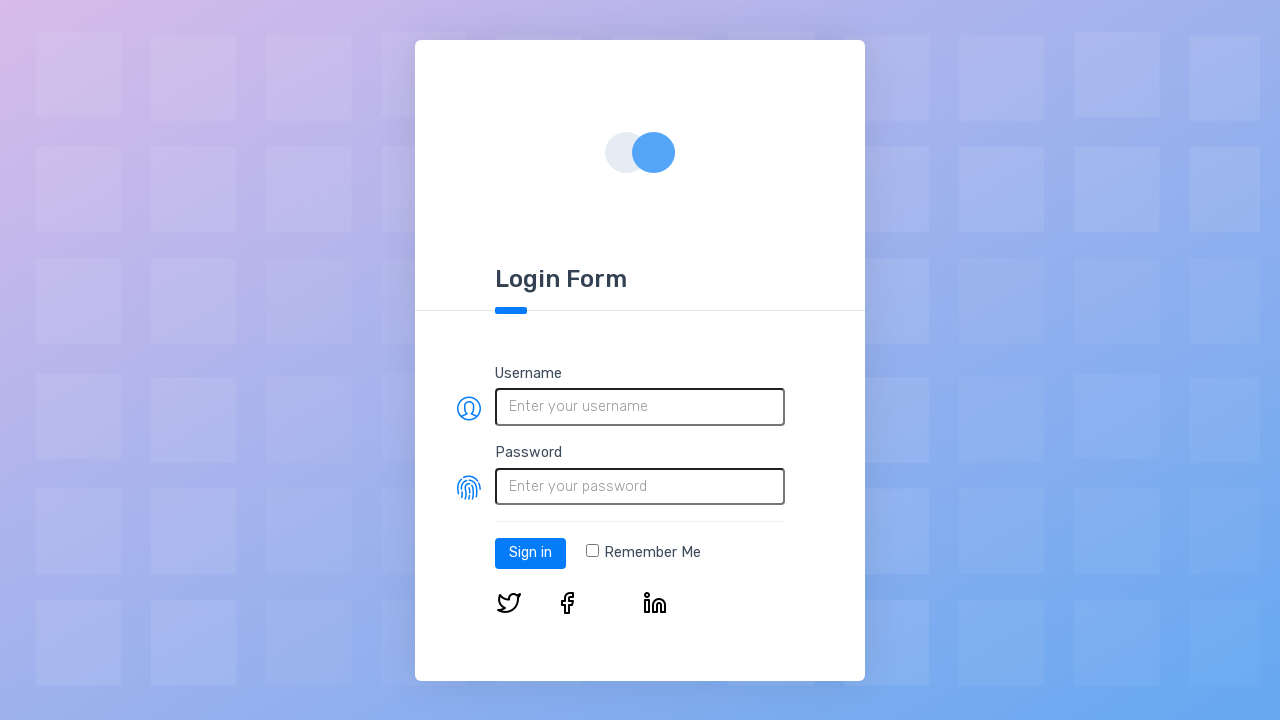

Login page loaded with primary button visible
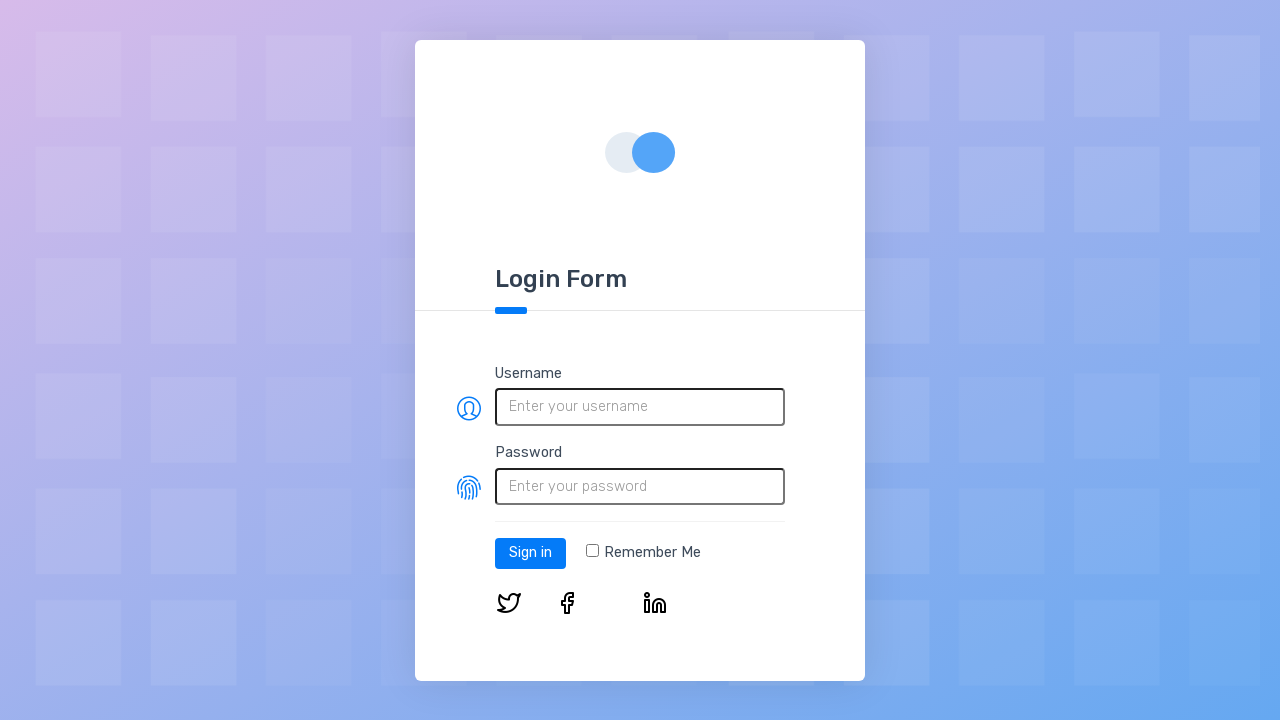

Navigated to demo app page
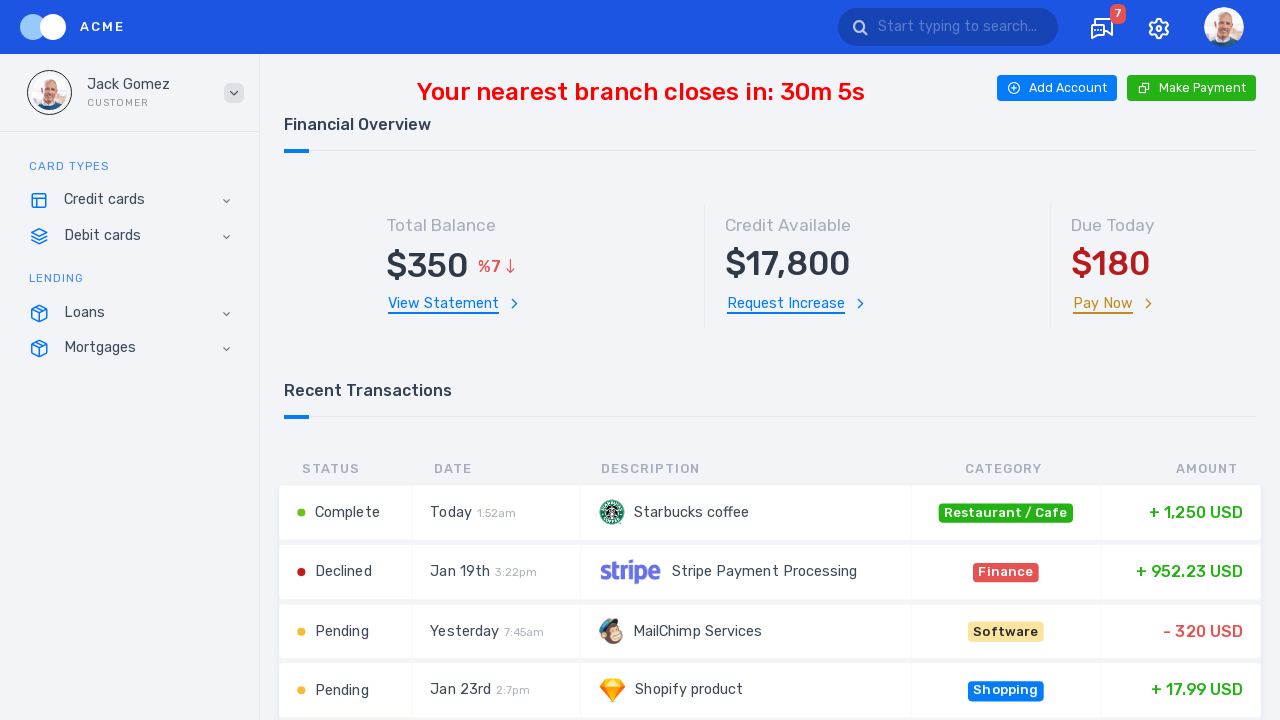

App page loaded with element box visible
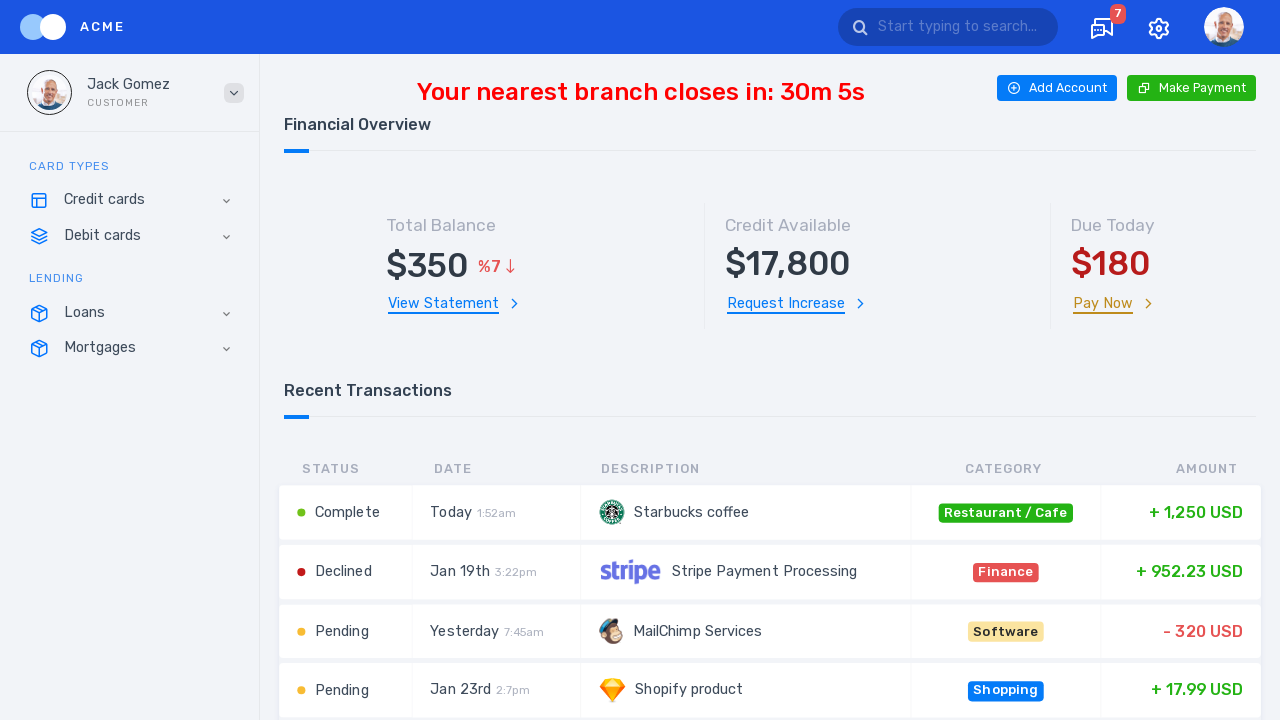

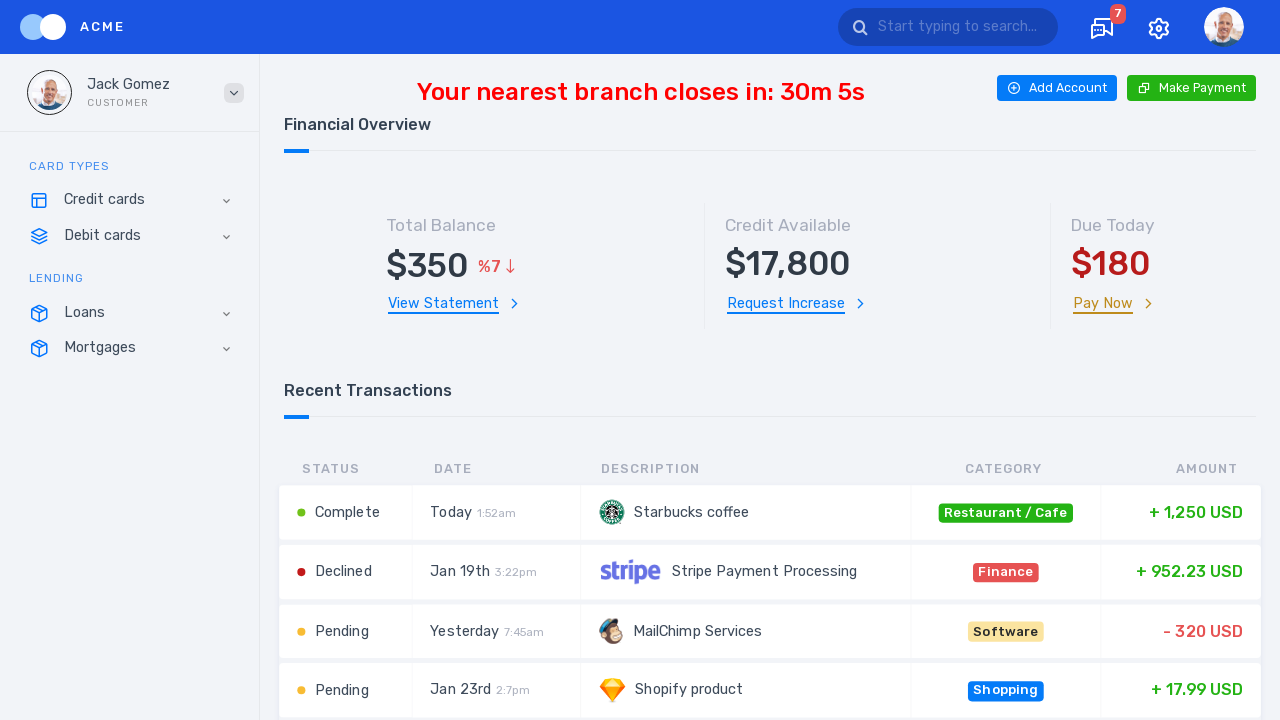